Tests explicit wait functionality by clicking an Enable button and waiting until an input field becomes clickable/enabled on a dynamic controls page.

Starting URL: https://practice.cydeo.com/dynamic_controls

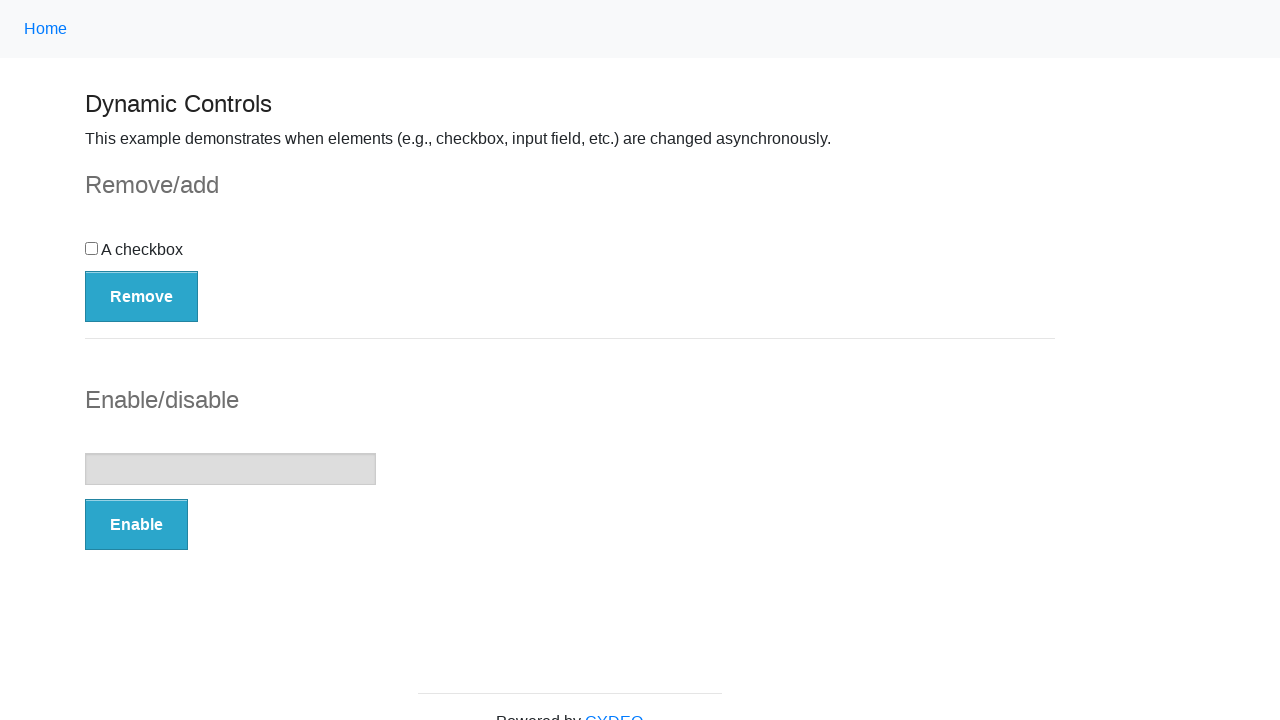

Clicked the Enable button at (136, 525) on xpath=//button[.='Enable']
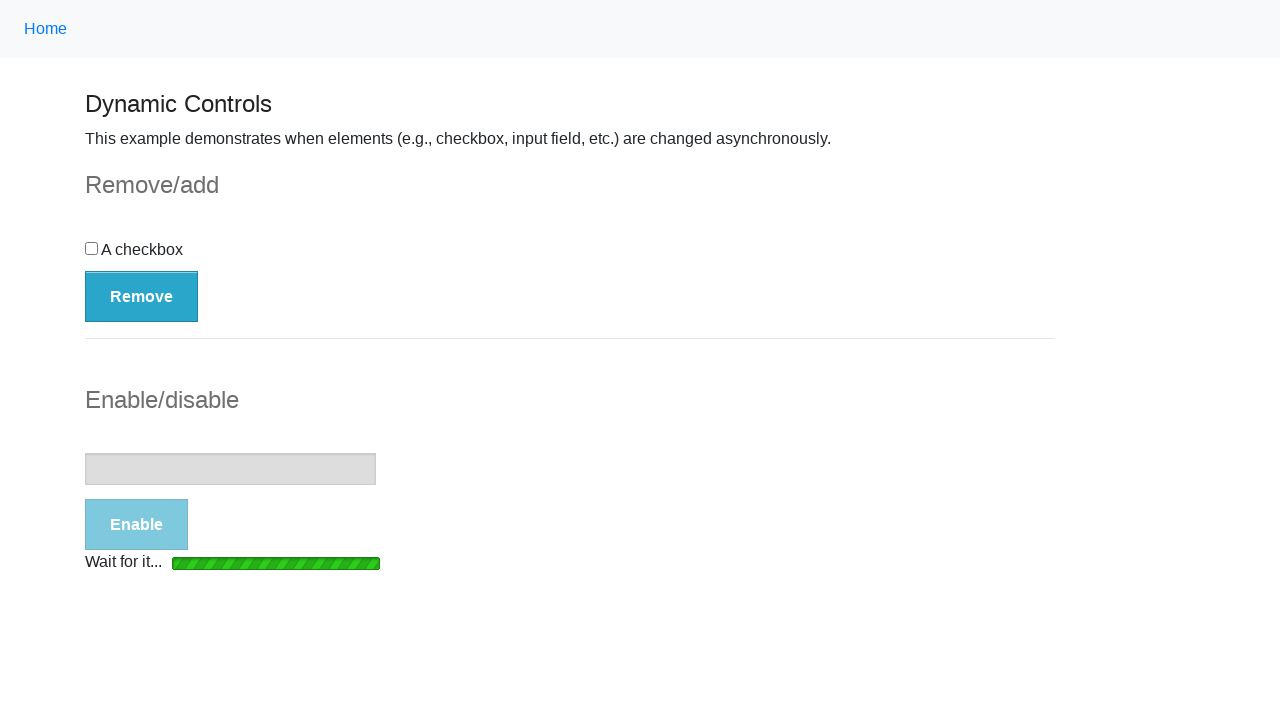

Waited for input field to become visible
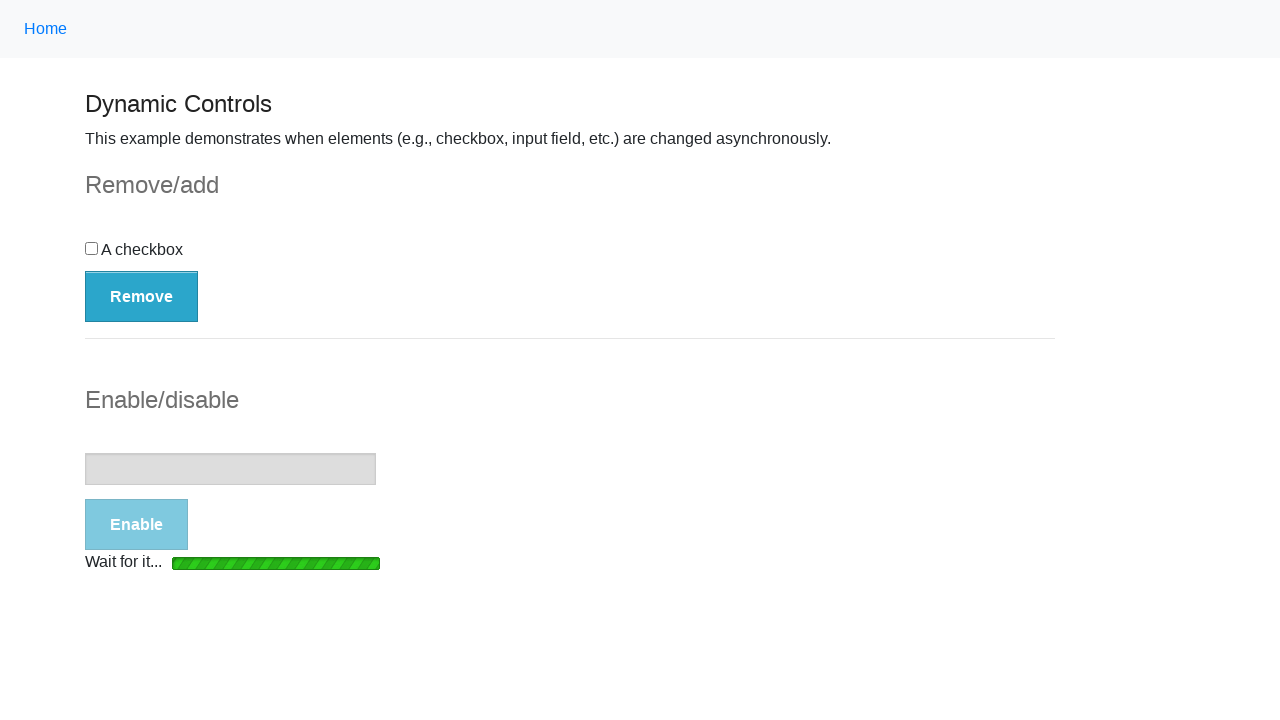

Input field visibility confirmed via locator wait
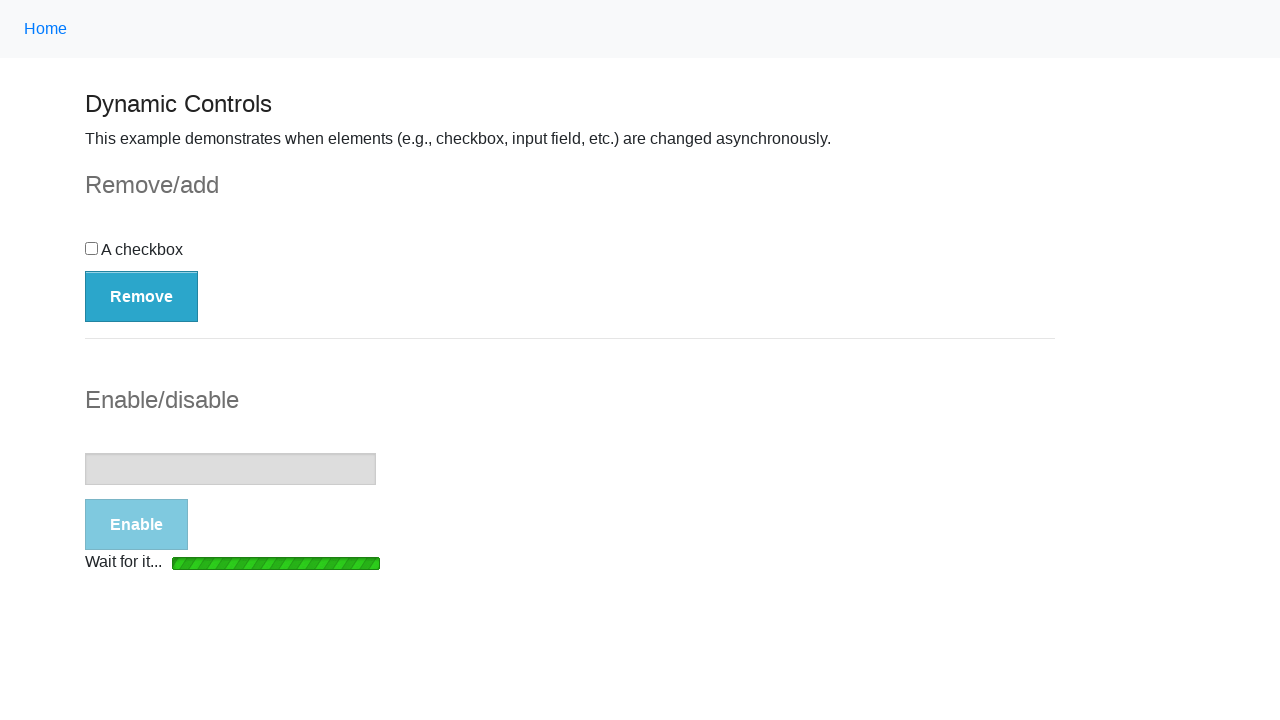

Verified input field is enabled and interactable
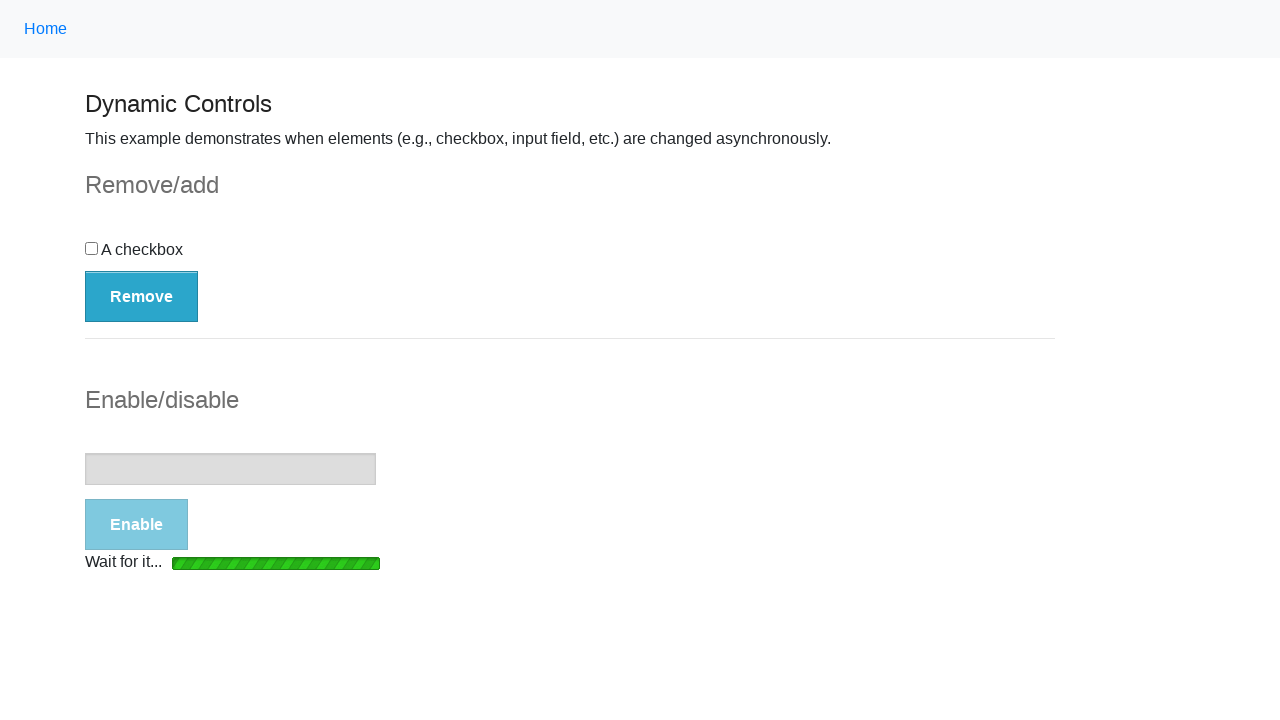

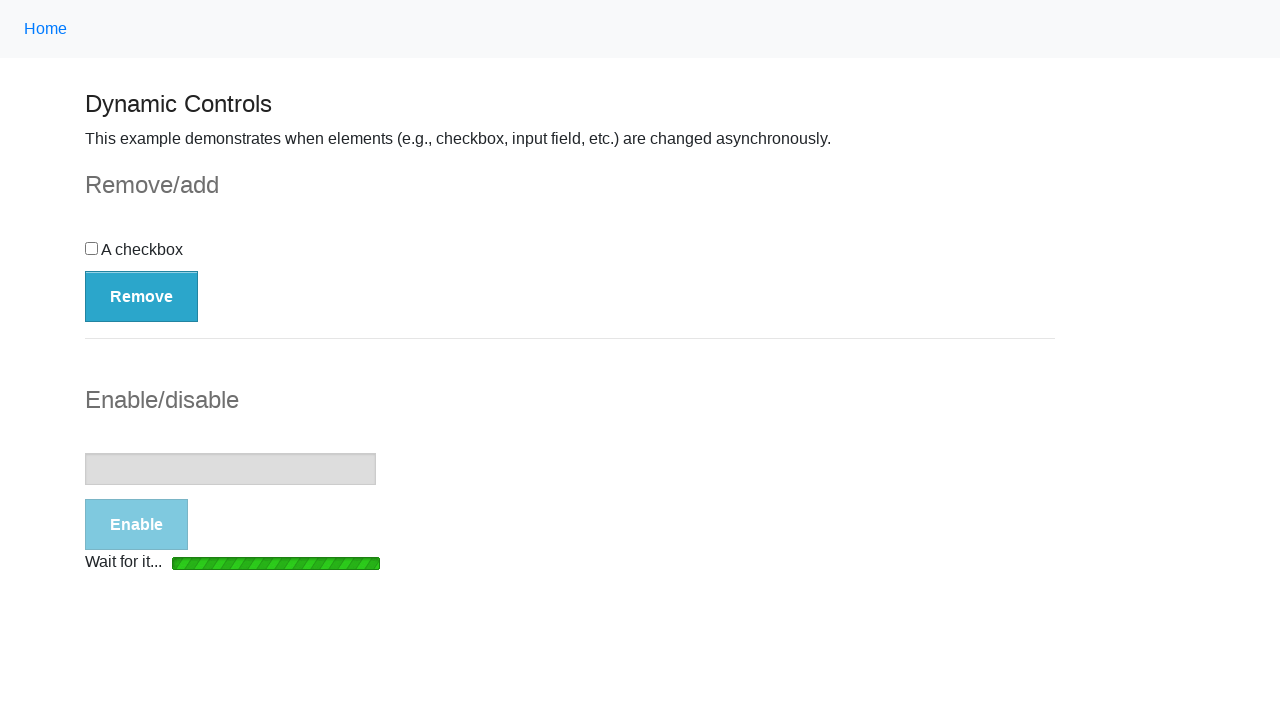